Verifies that the shopping cart icon is displayed at the top-right of the Wildberries homepage

Starting URL: https://www.wildberries.by/

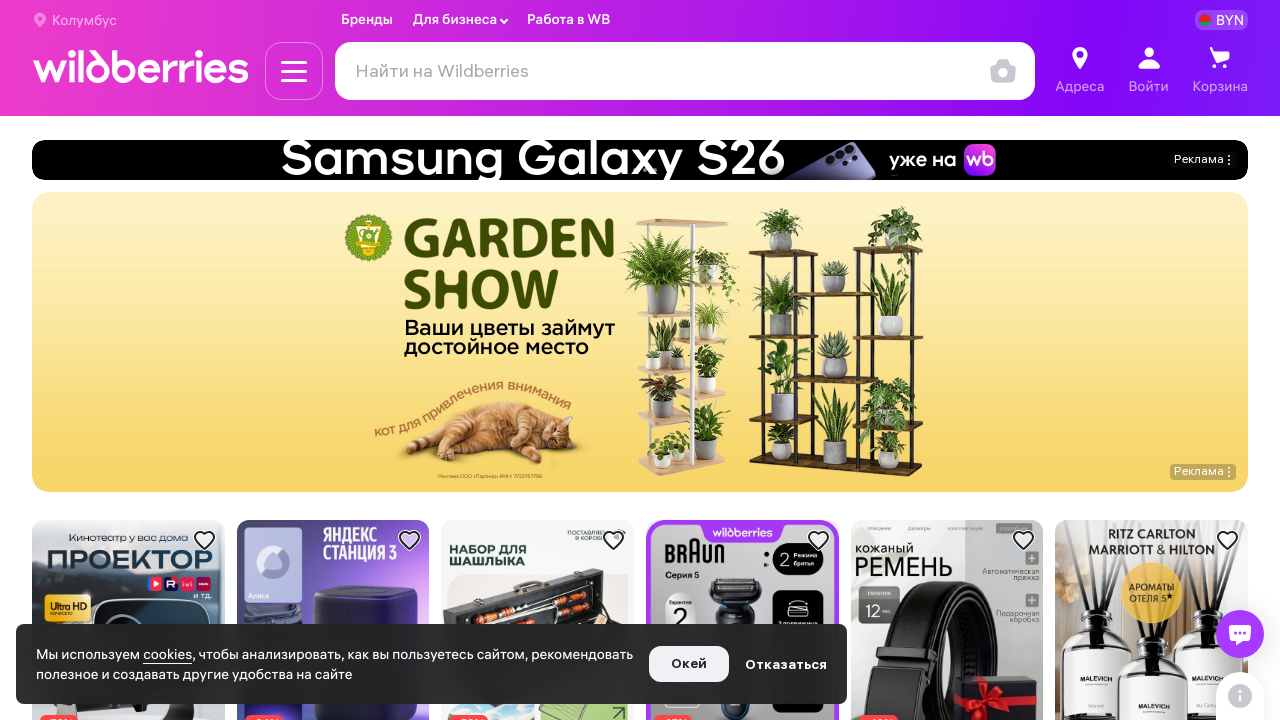

Waited for cart icon selector to be available
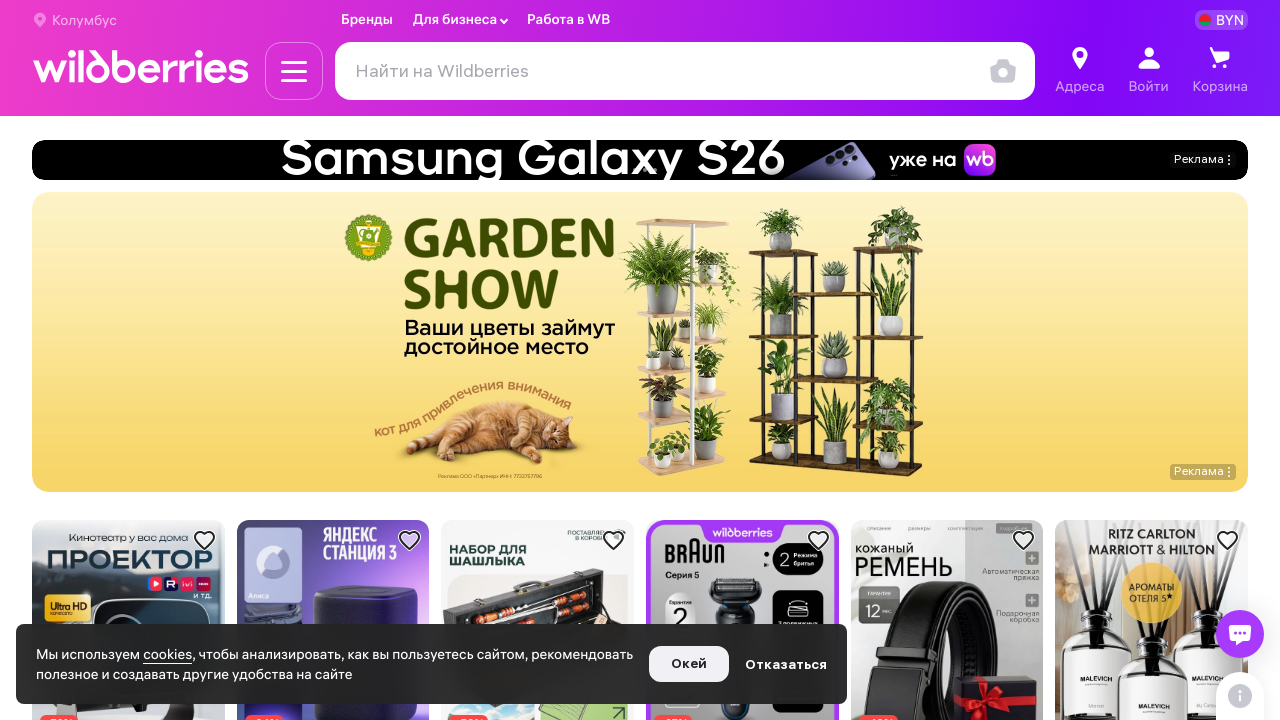

Located cart icon element
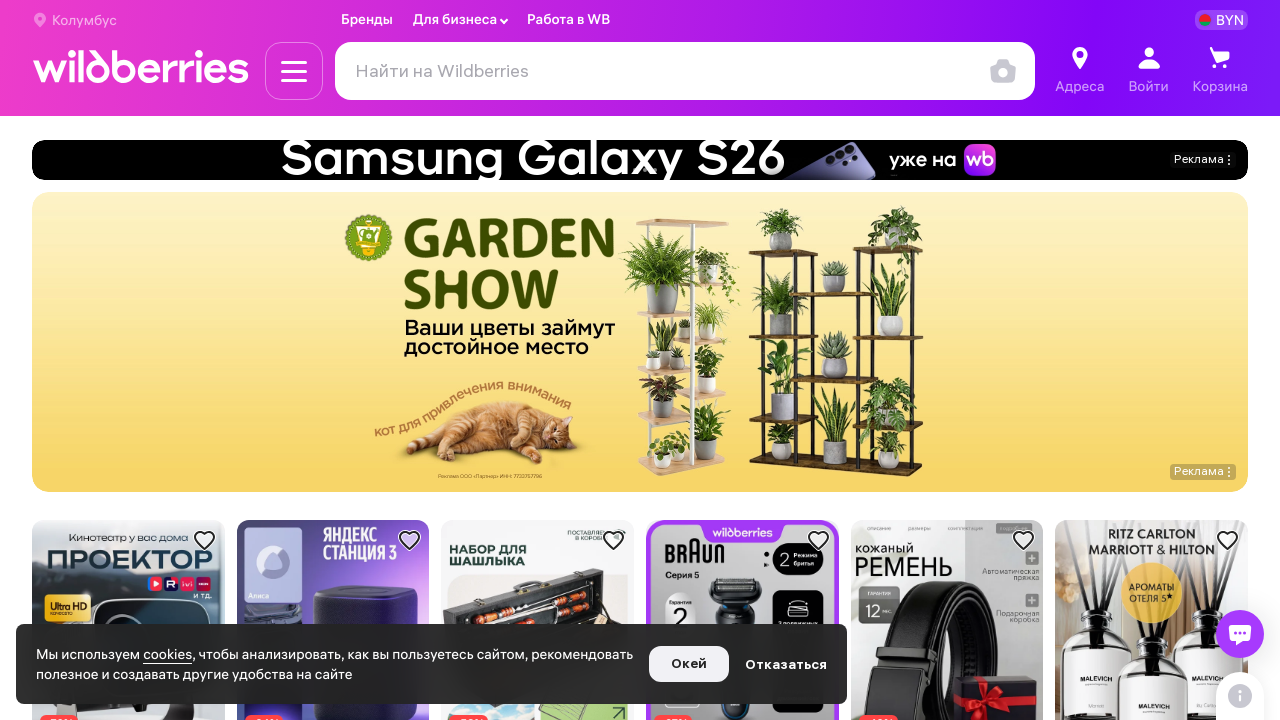

Verified that cart icon is visible at the top-right of the Wildberries homepage
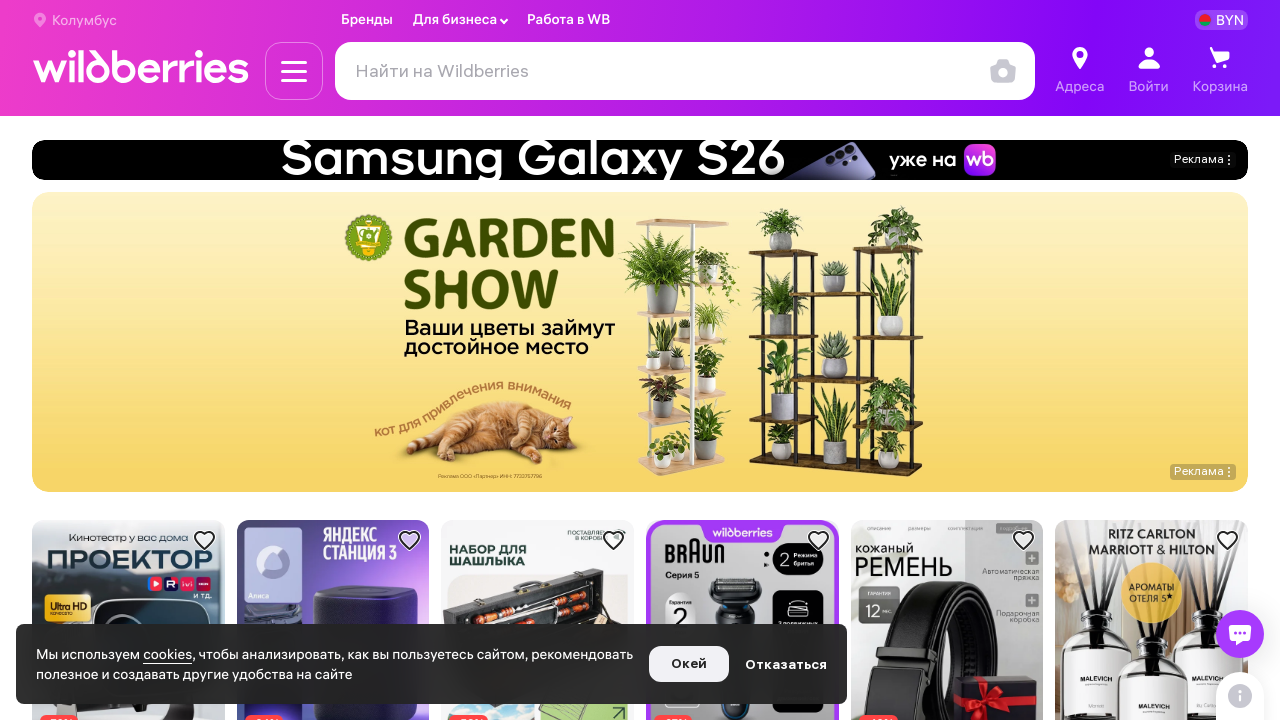

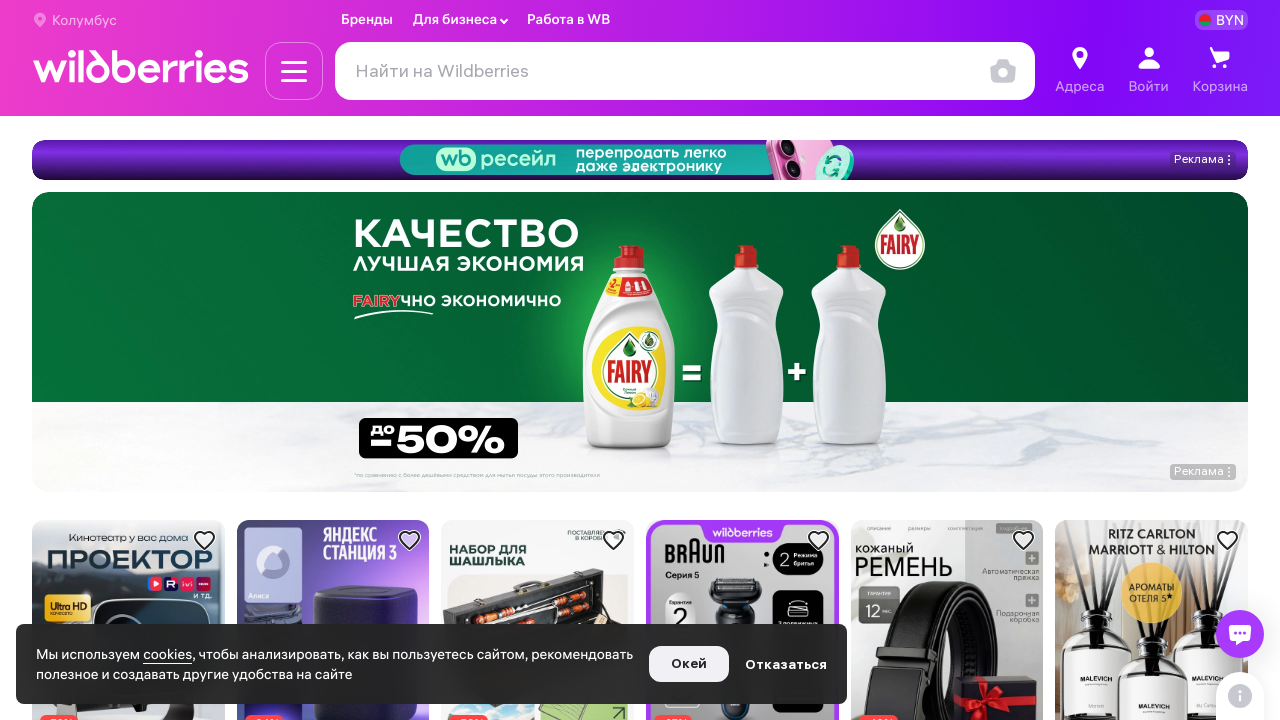